Decision table test that verifies query parameter filtering works correctly for different userId values

Starting URL: https://jsonplaceholder.typicode.com/posts?userId=1

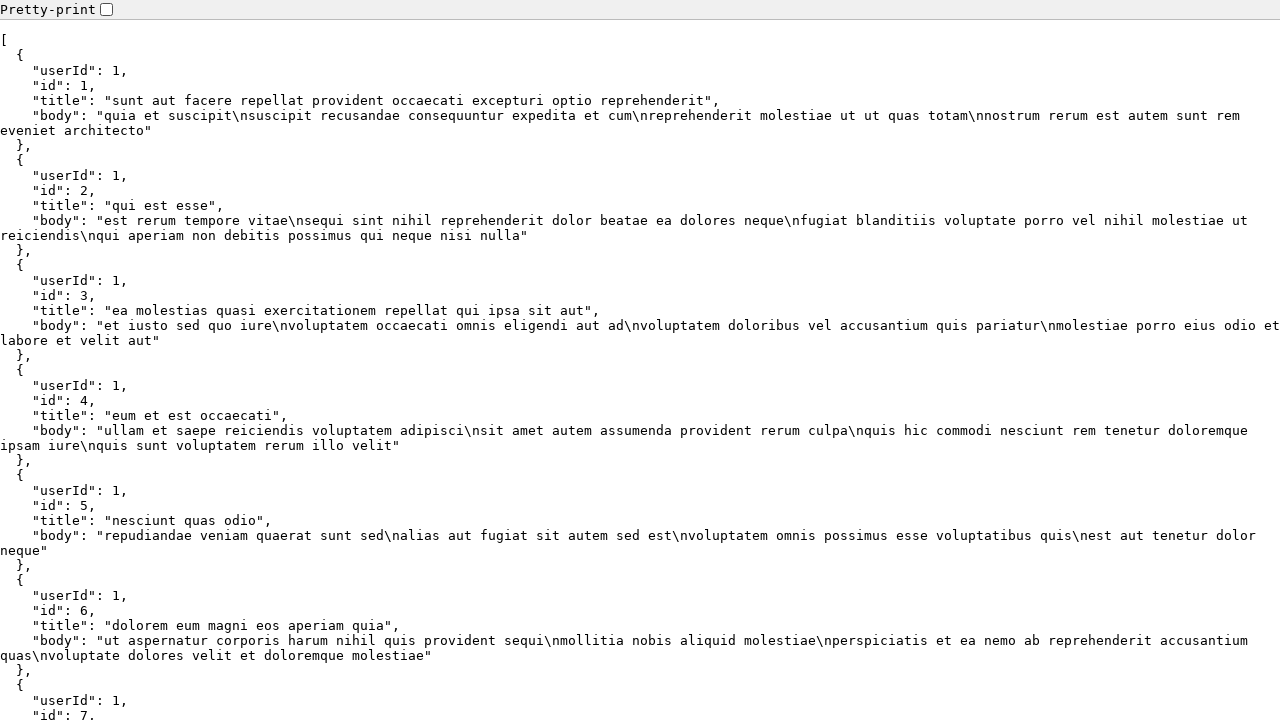

Waited for page body to load - userId=1 posts visible
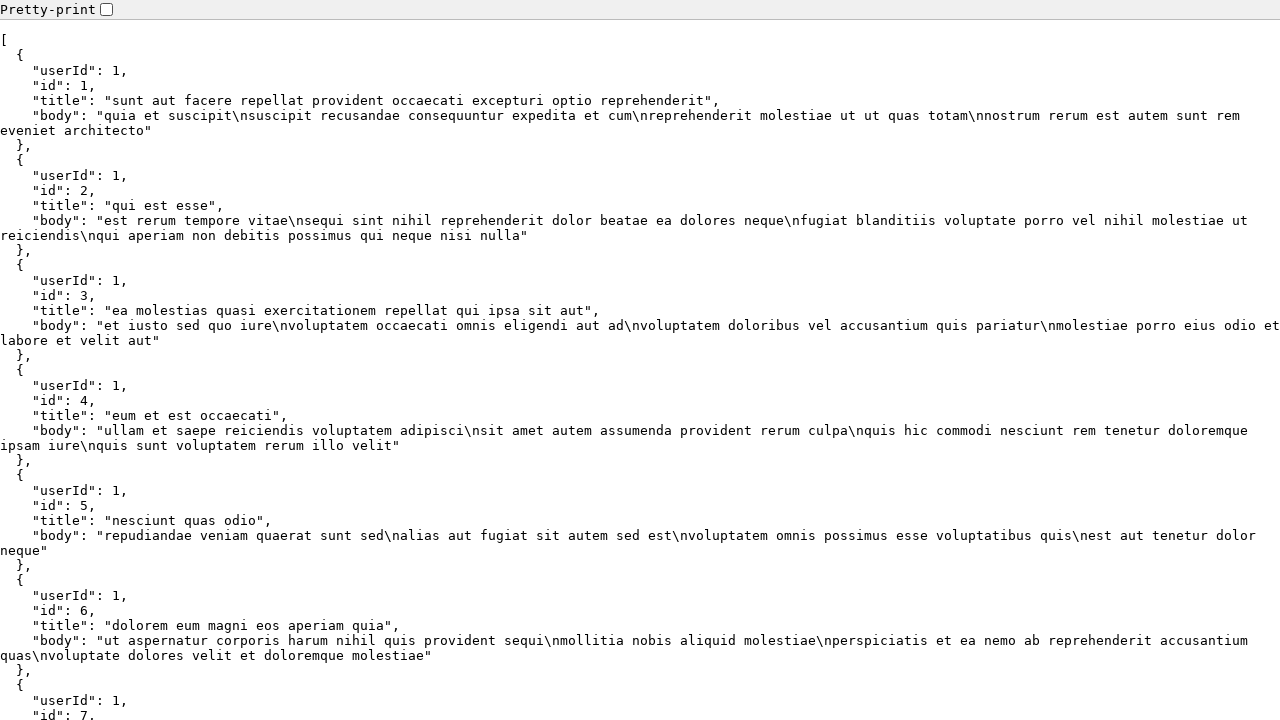

Navigated to posts filtered by userId=2
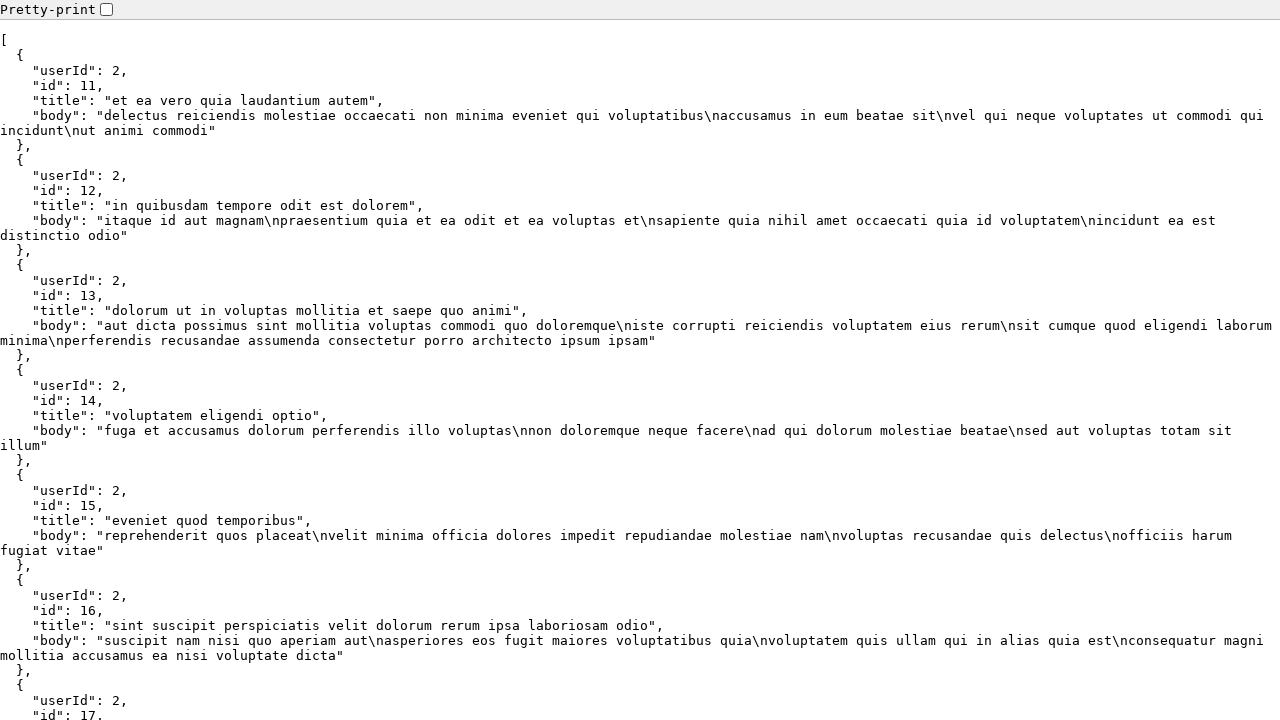

Waited for page body to load - userId=2 posts visible
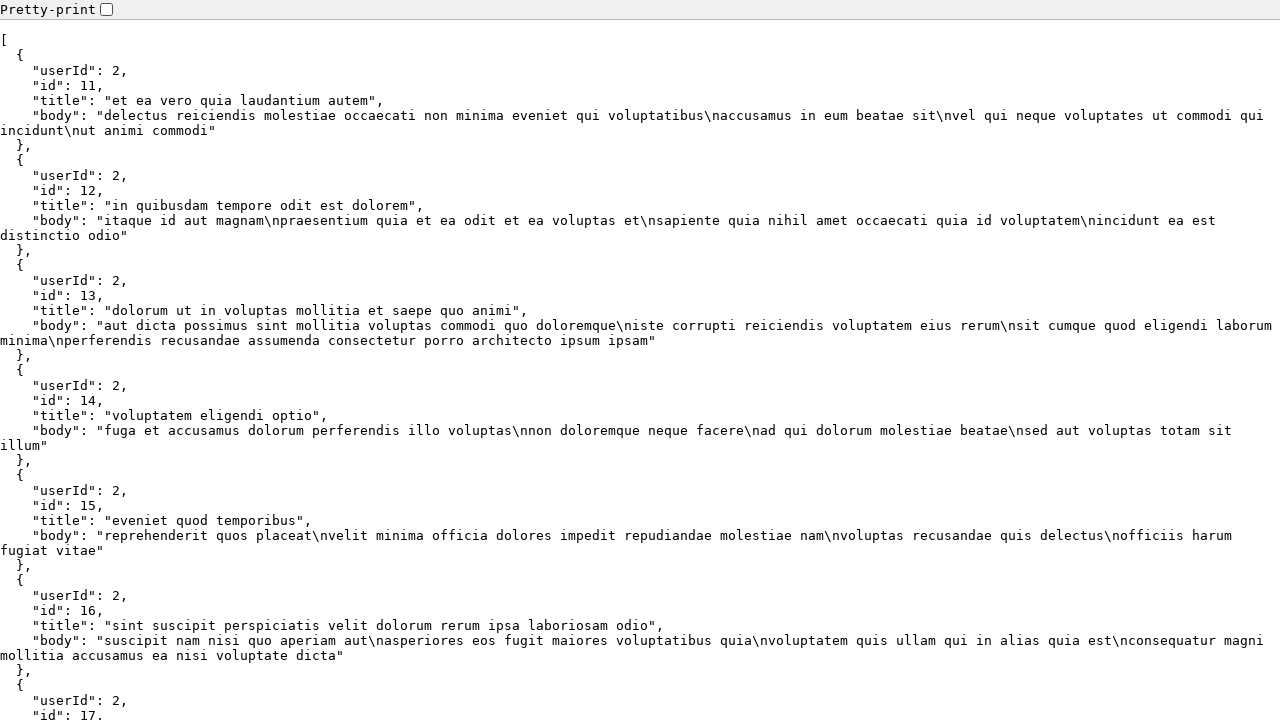

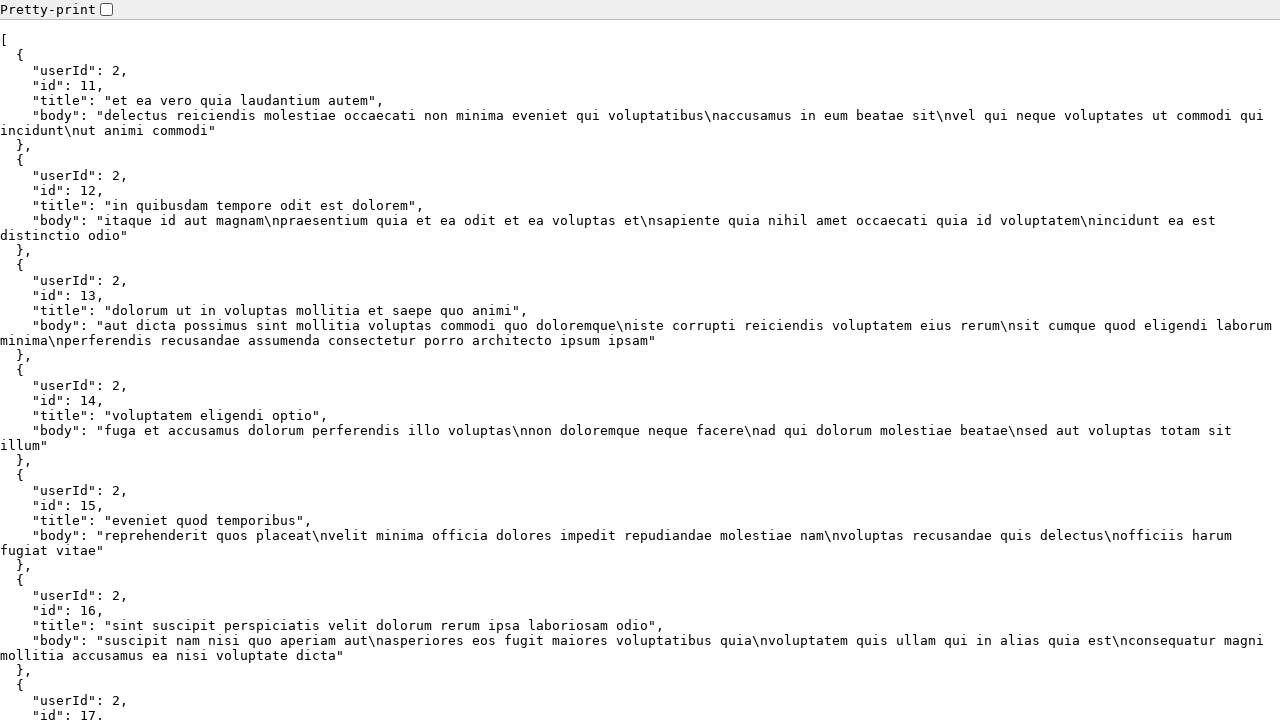